Navigates to FilGoal website and verifies that the logo element is displayed and is an anchor tag

Starting URL: https://www.filgoal.com/?top=true

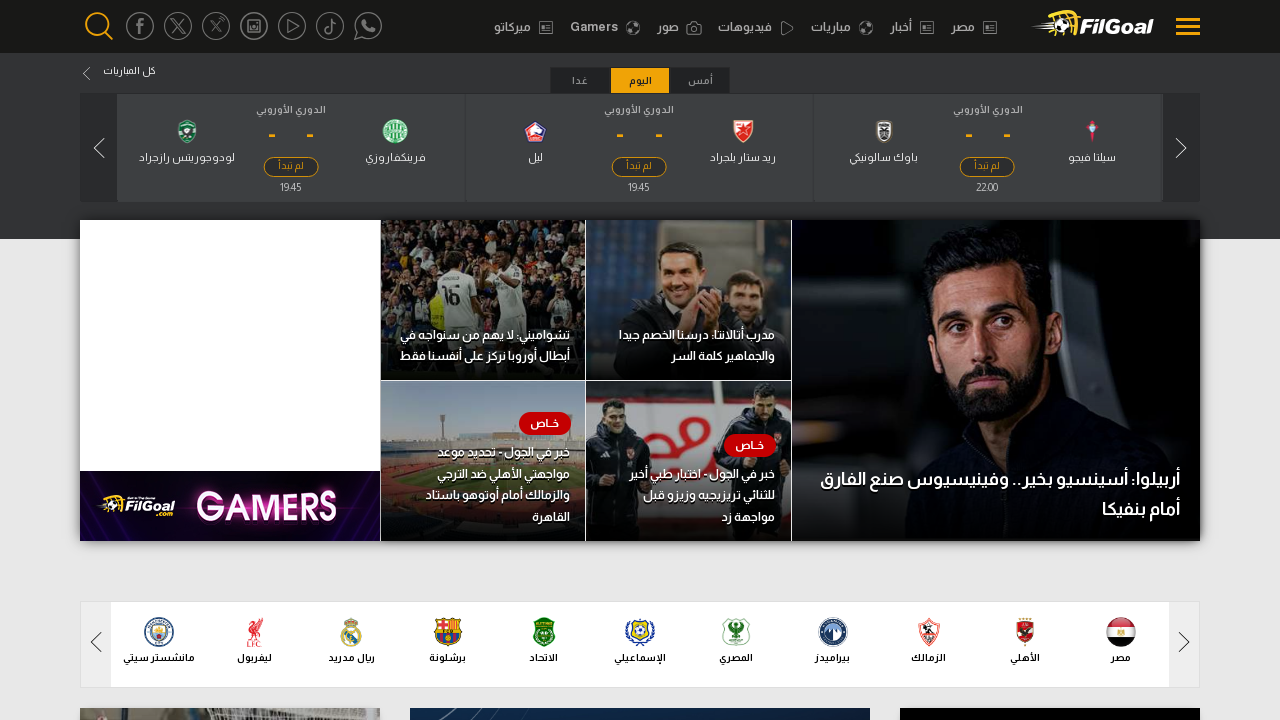

Navigated to FilGoal website
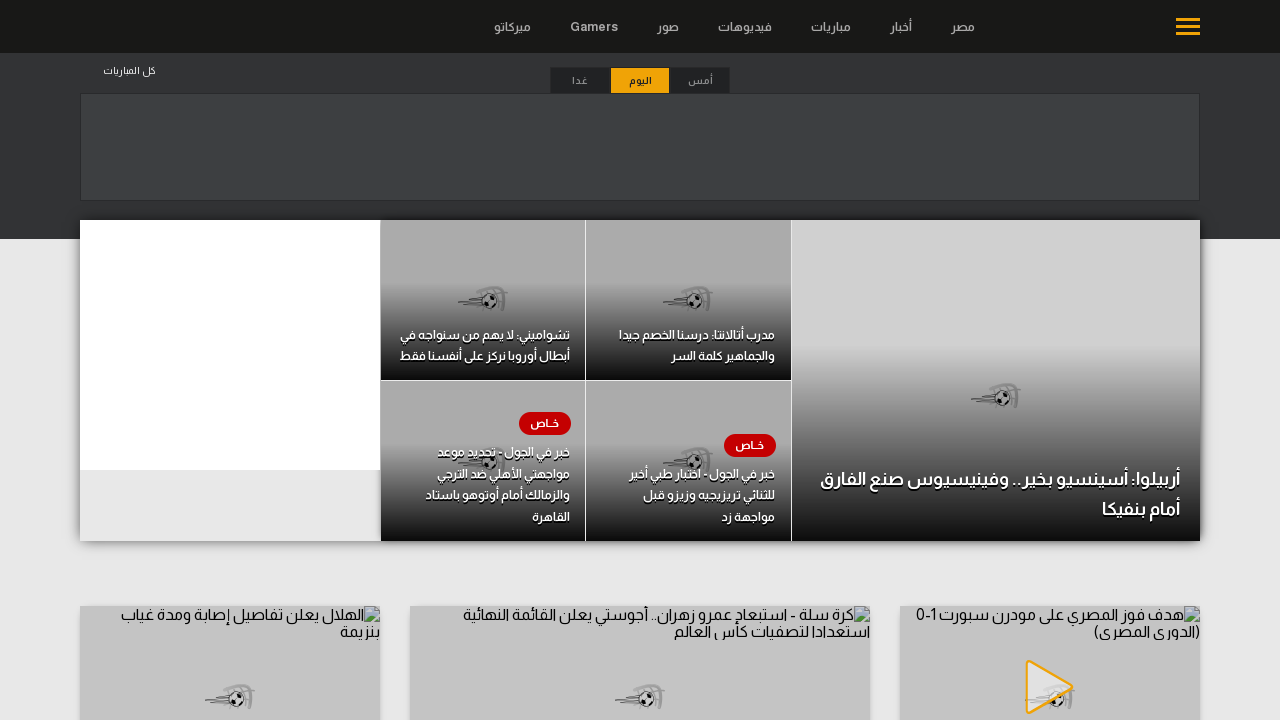

Logo element is now visible
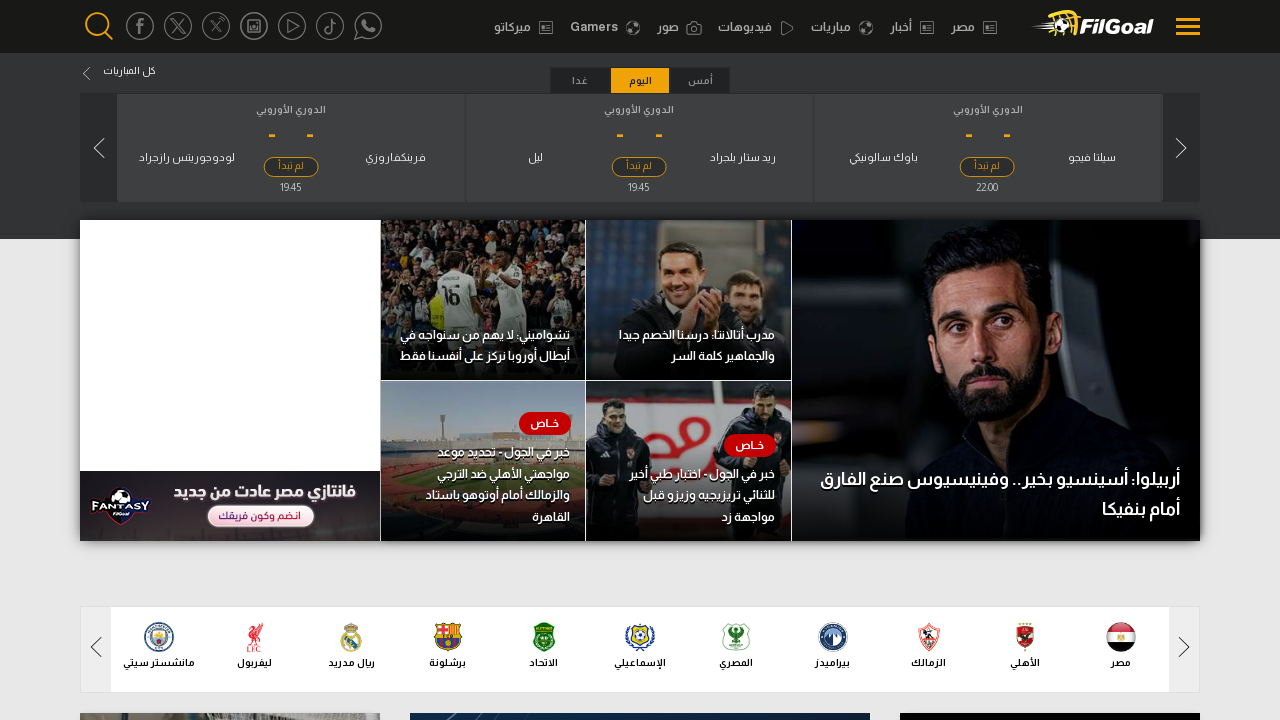

Verified that logo element is an anchor tag
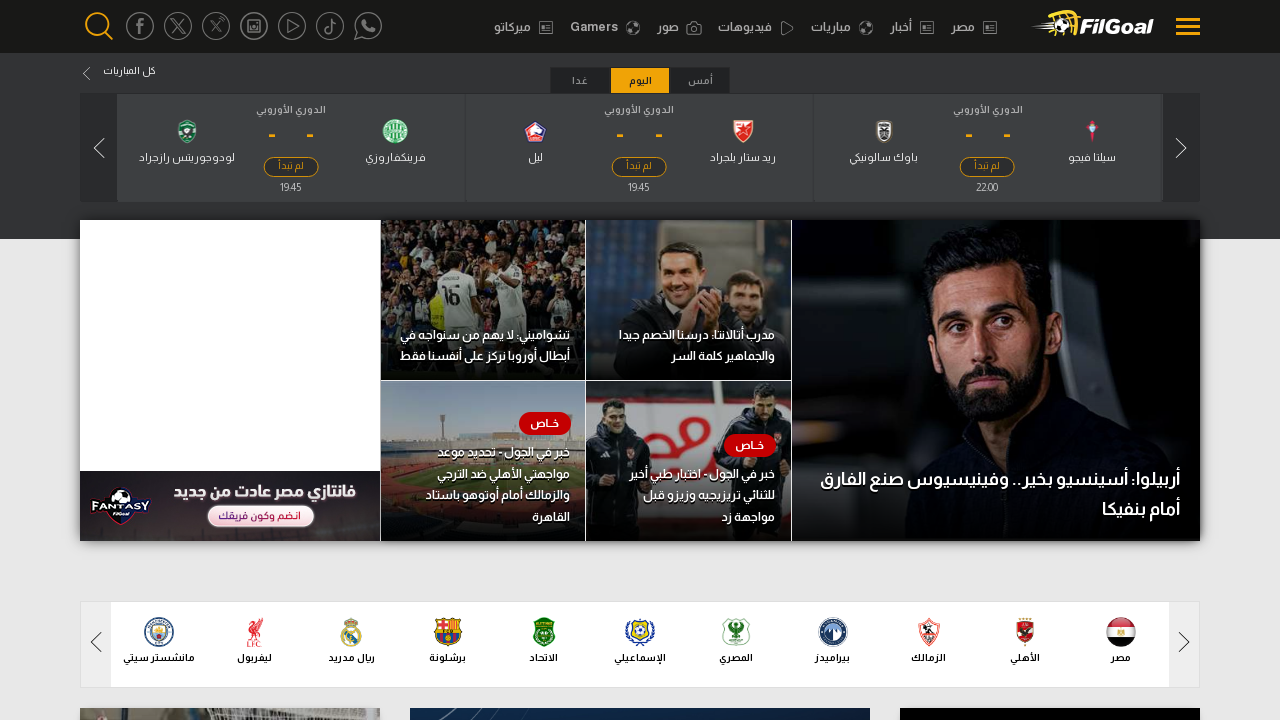

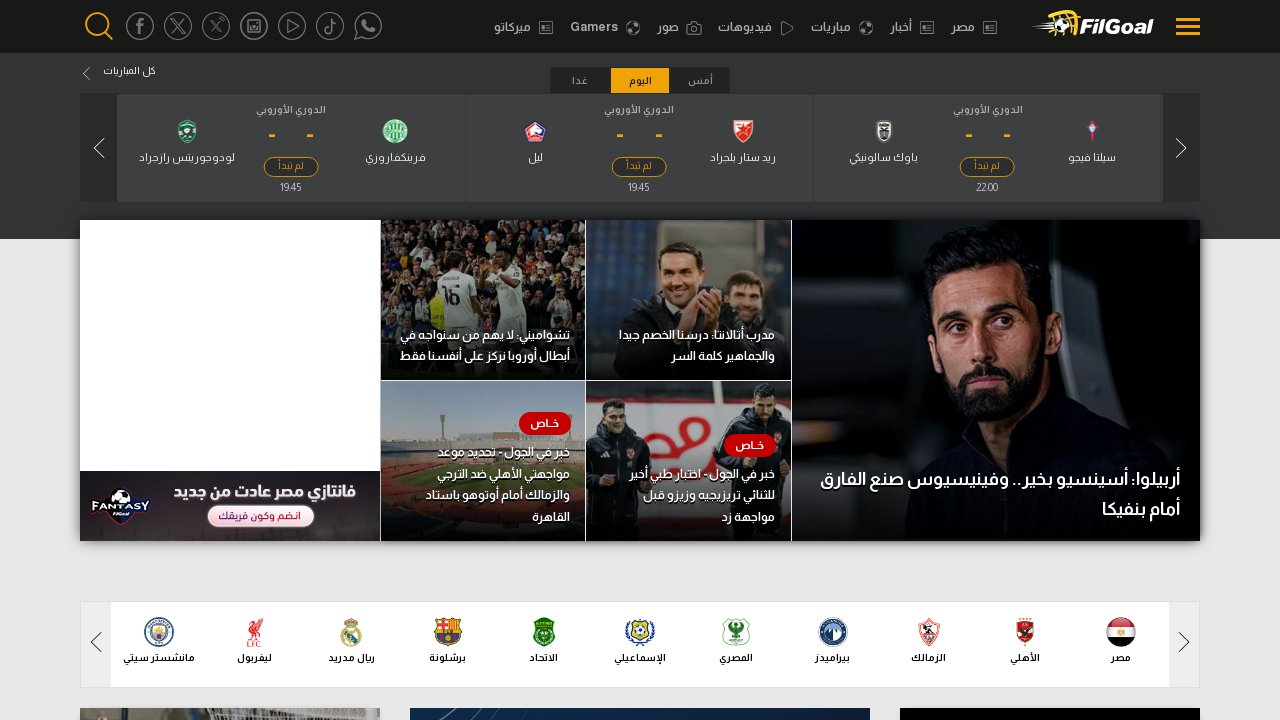